Tests a form interaction that involves reading an attribute value from an image element, performing a mathematical calculation on it, filling the result into an answer field, checking two checkboxes, and submitting the form.

Starting URL: http://suninjuly.github.io/get_attribute.html

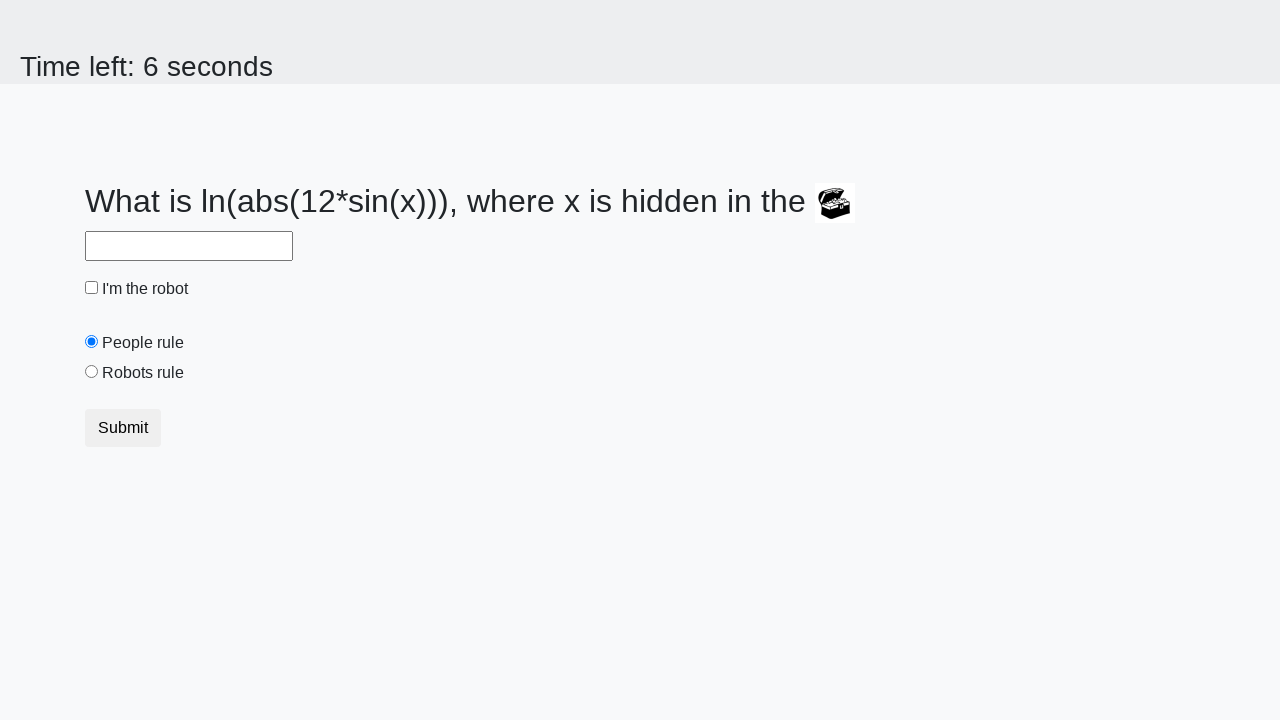

Located image element
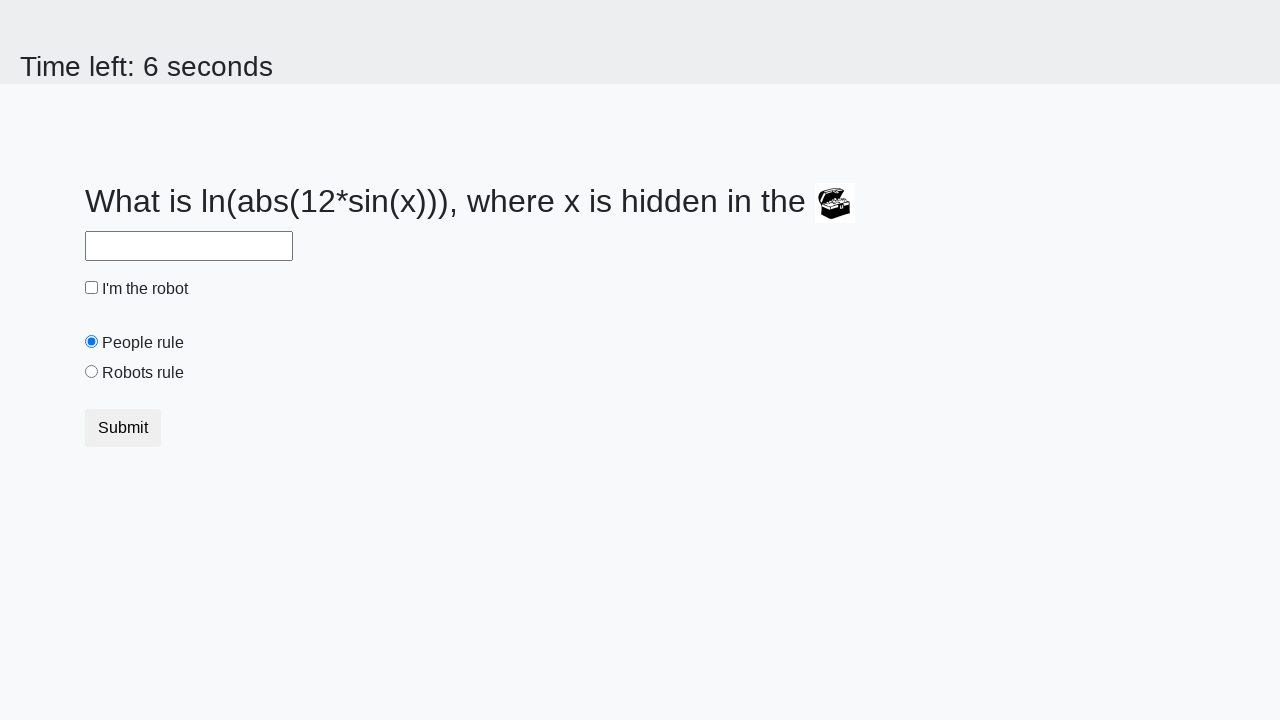

Retrieved 'valuex' attribute from image: 850
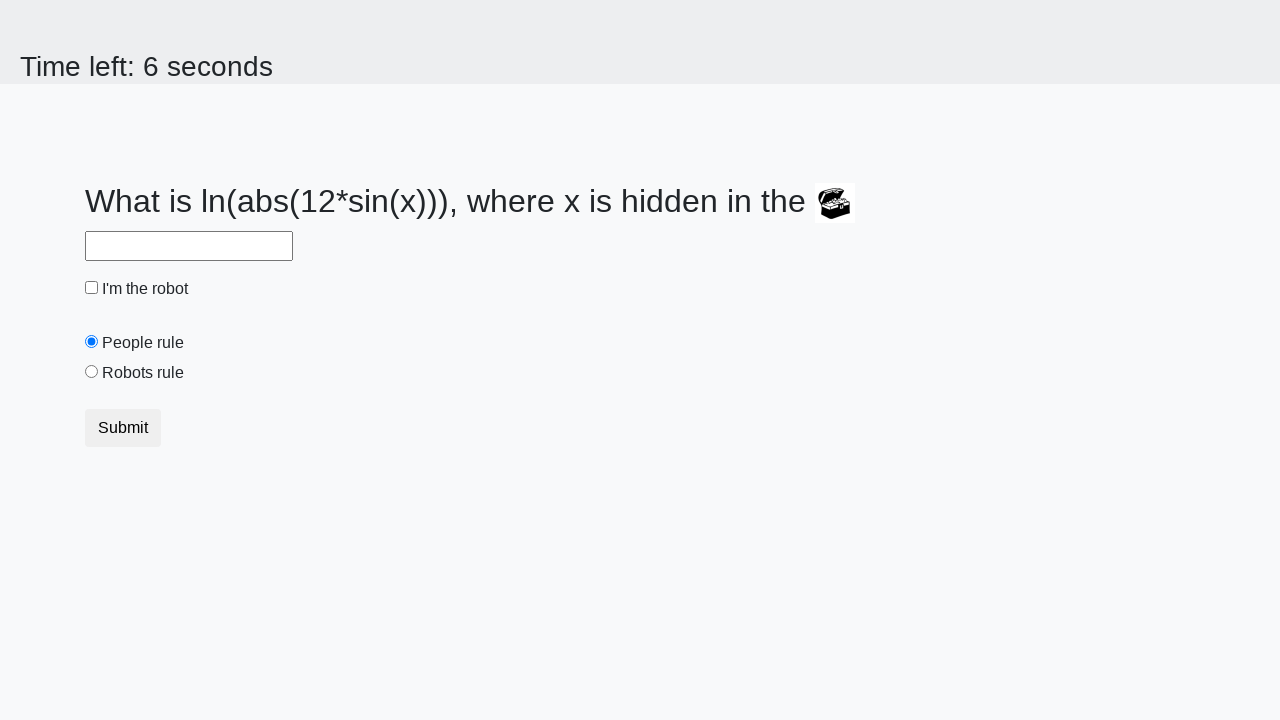

Calculated answer using mathematical formula: 2.4649362947953195
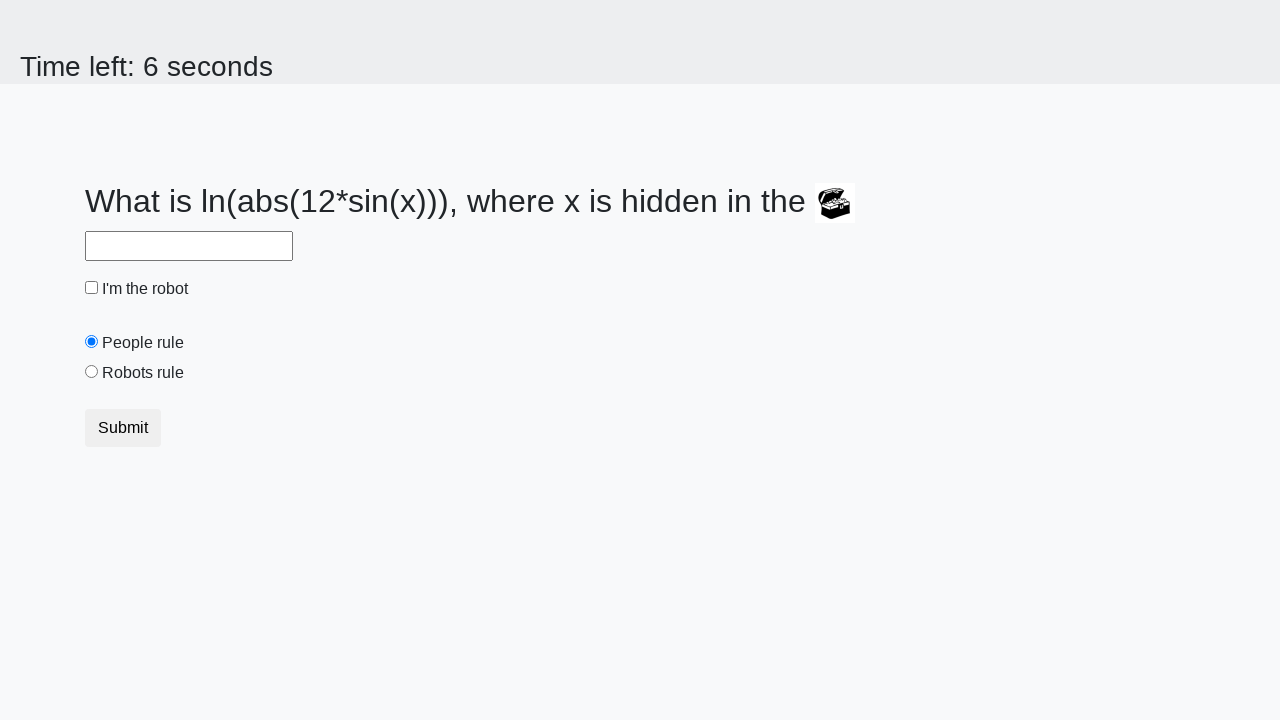

Filled answer field with calculated value: 2.4649362947953195 on #answer
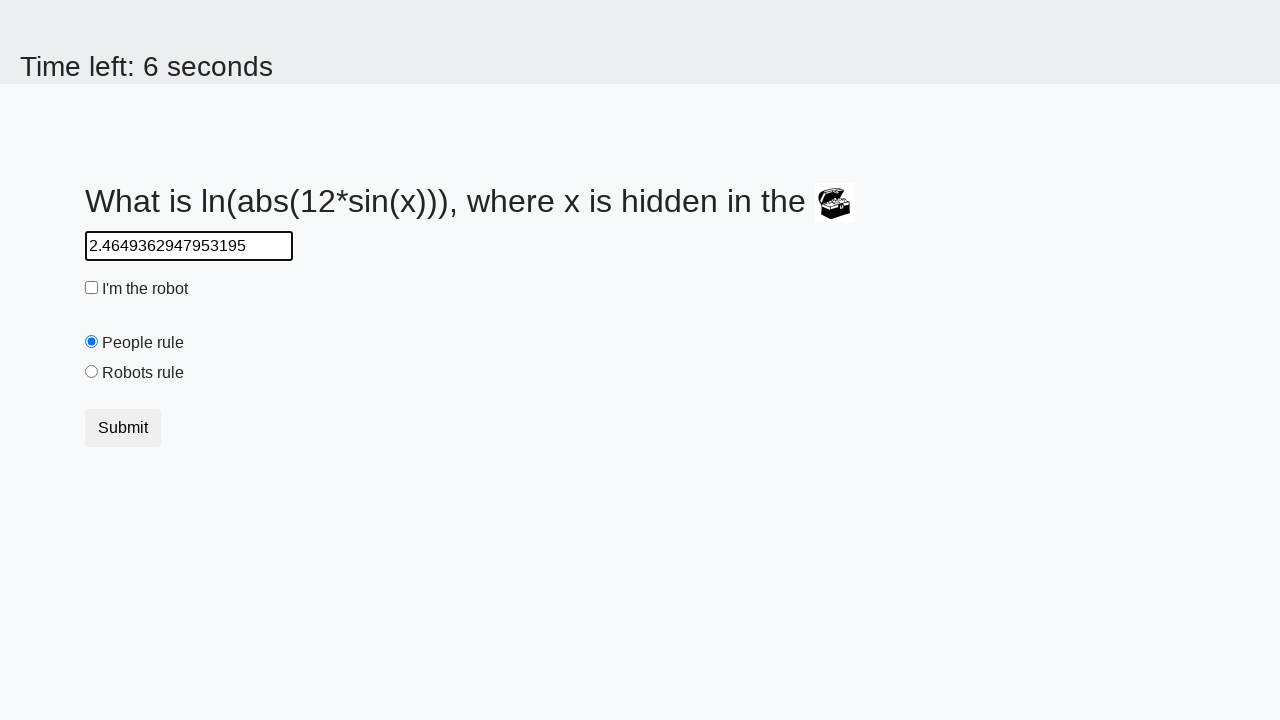

Clicked robot checkbox at (92, 288) on #robotCheckbox
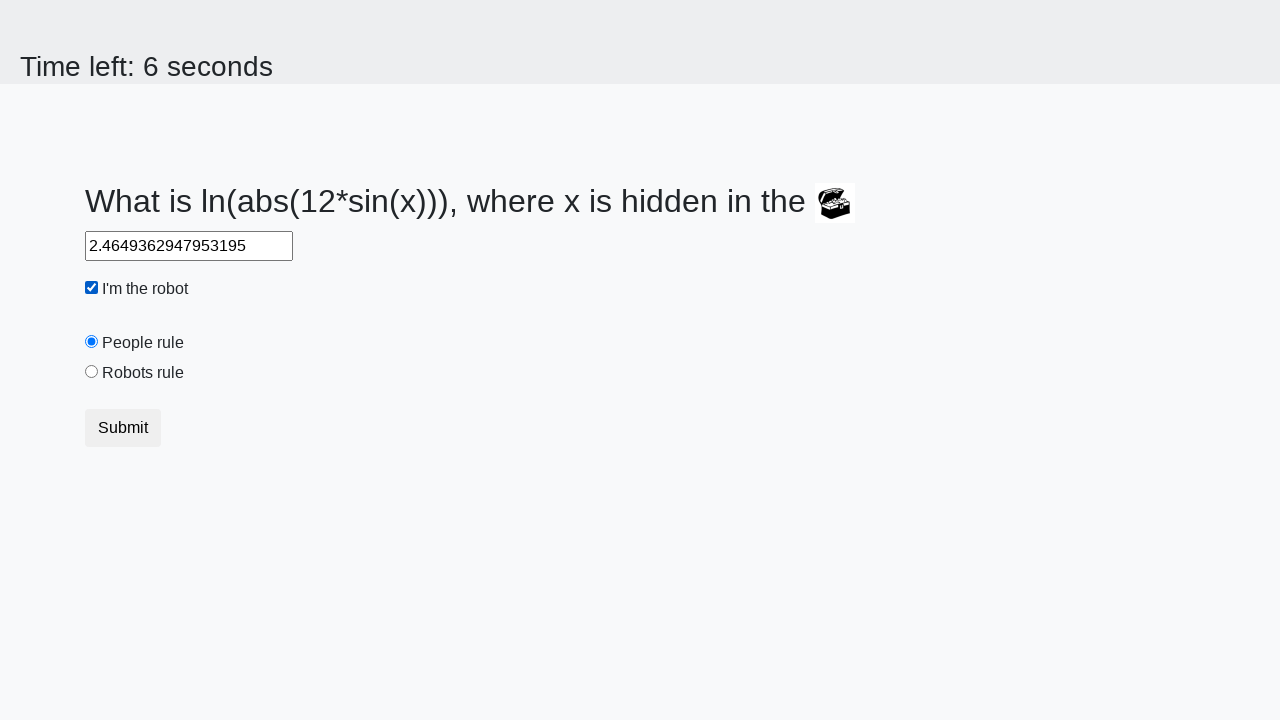

Clicked 'robots rule' checkbox at (92, 372) on #robotsRule
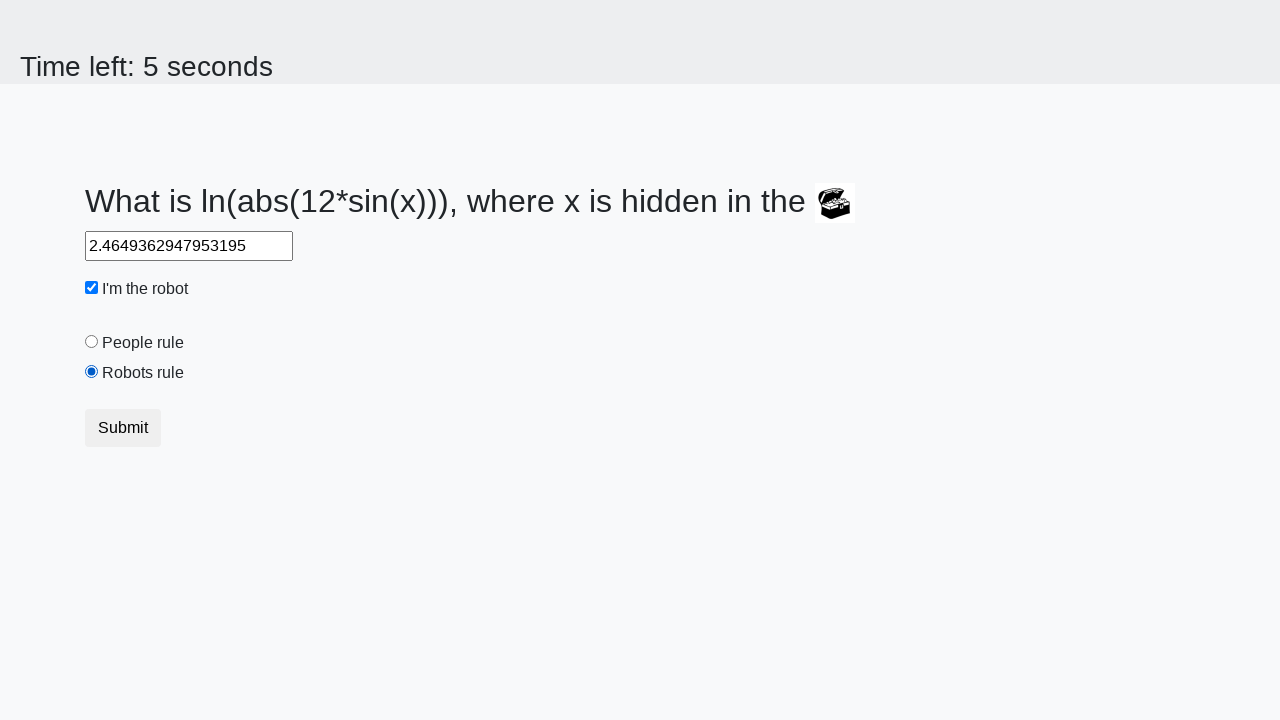

Clicked submit button to submit the form at (123, 428) on button
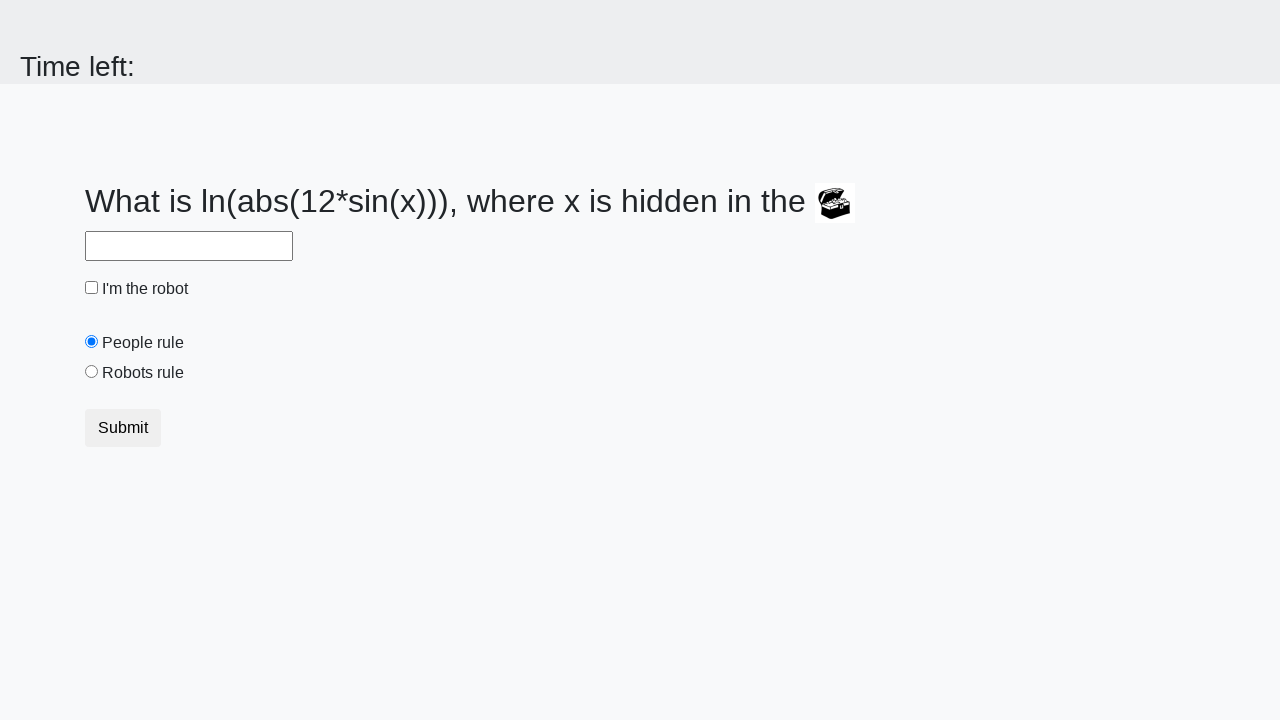

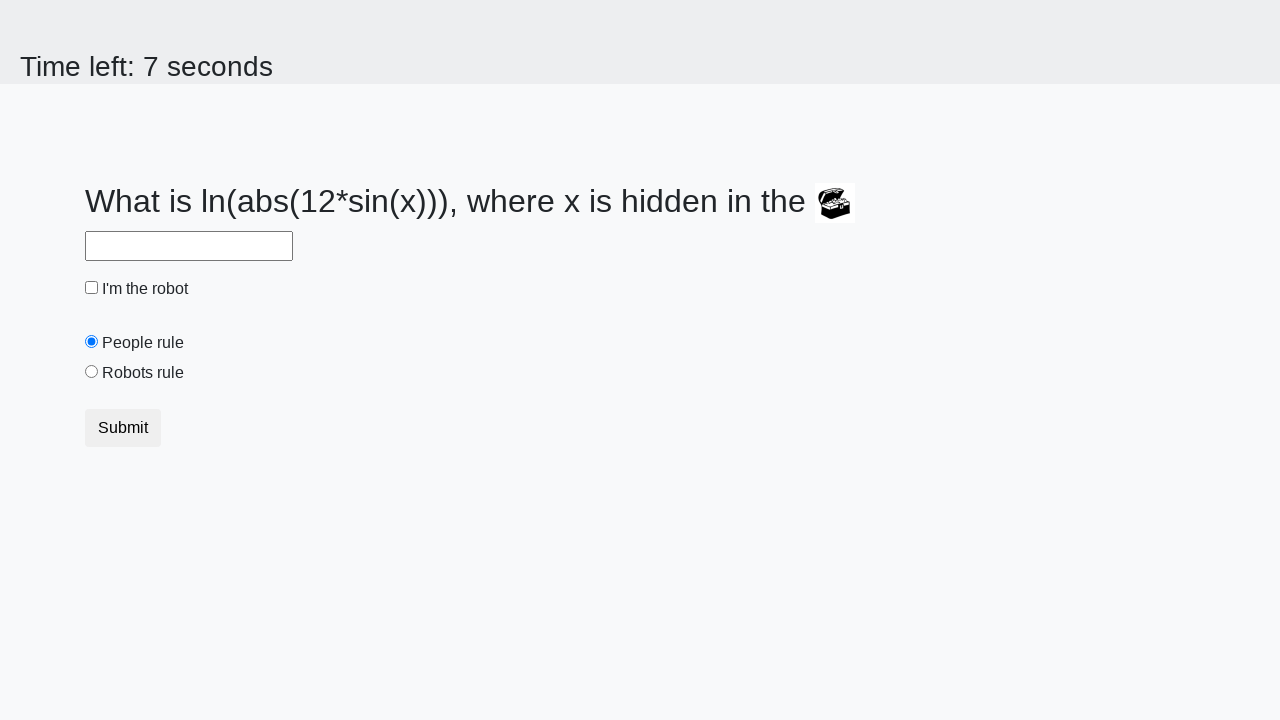